Tests dynamic content loading by clicking on Example 2 link, then clicking Start button to trigger dynamic content display

Starting URL: https://the-internet.herokuapp.com/dynamic_loading

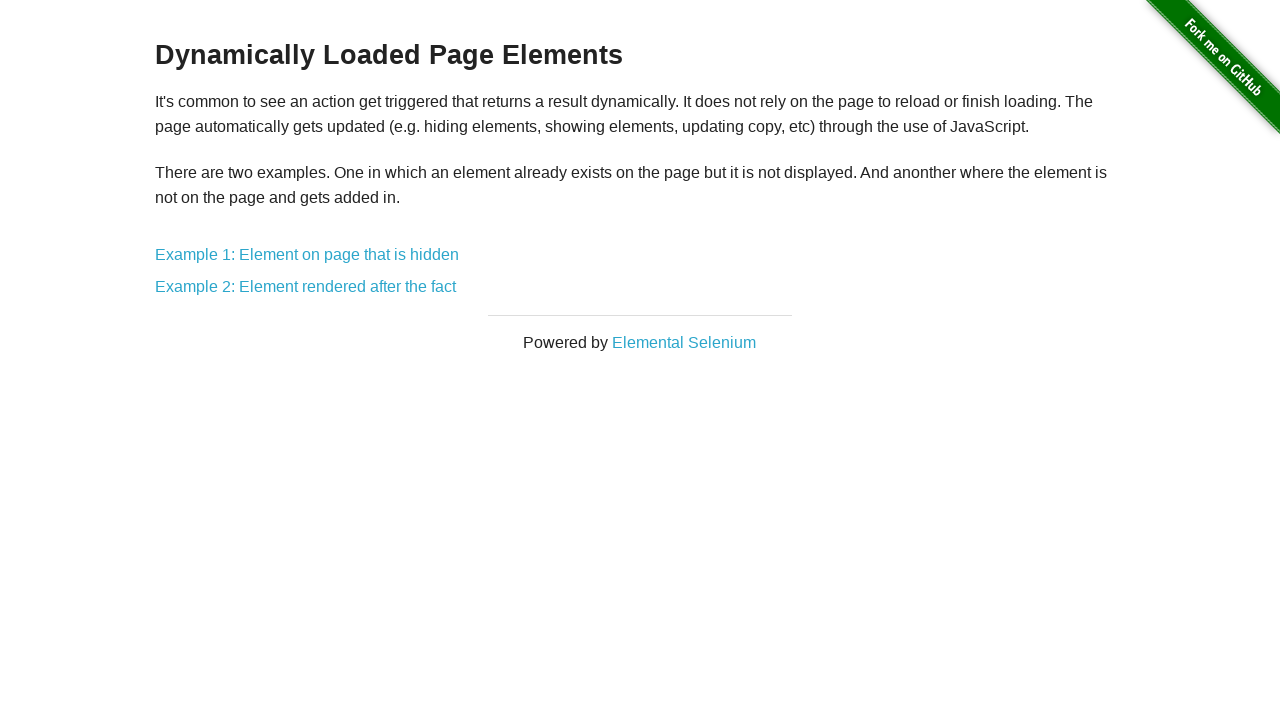

Navigated to dynamic loading page
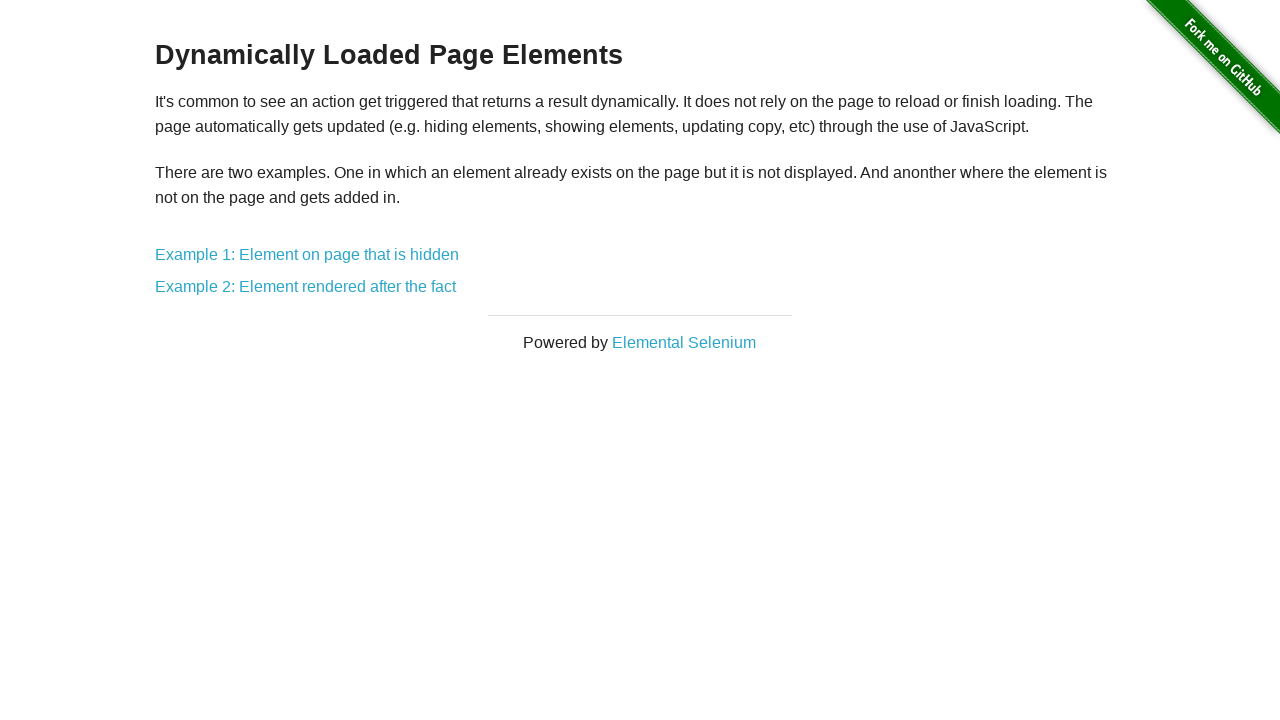

Clicked on Example 2 link at (306, 287) on xpath=//a[contains(text(),'Example 2')]
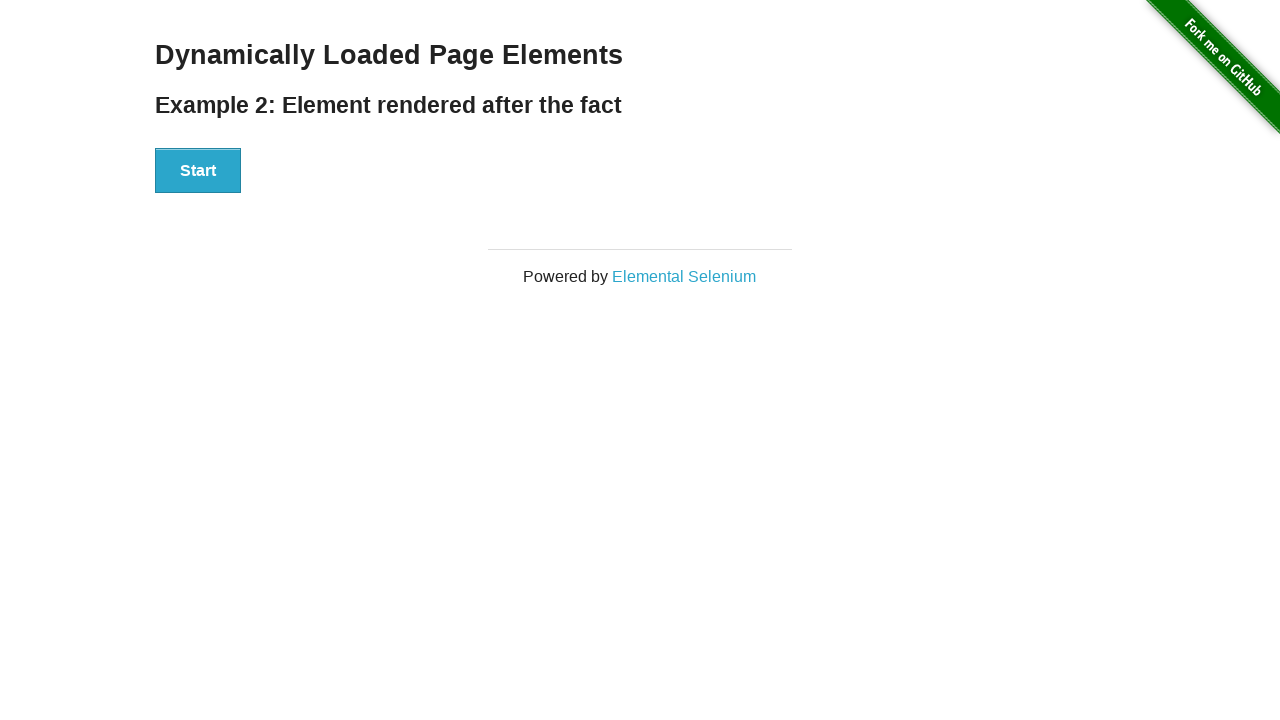

Clicked Start button to trigger dynamic content loading at (198, 171) on xpath=//button[contains(text(),'Start')]
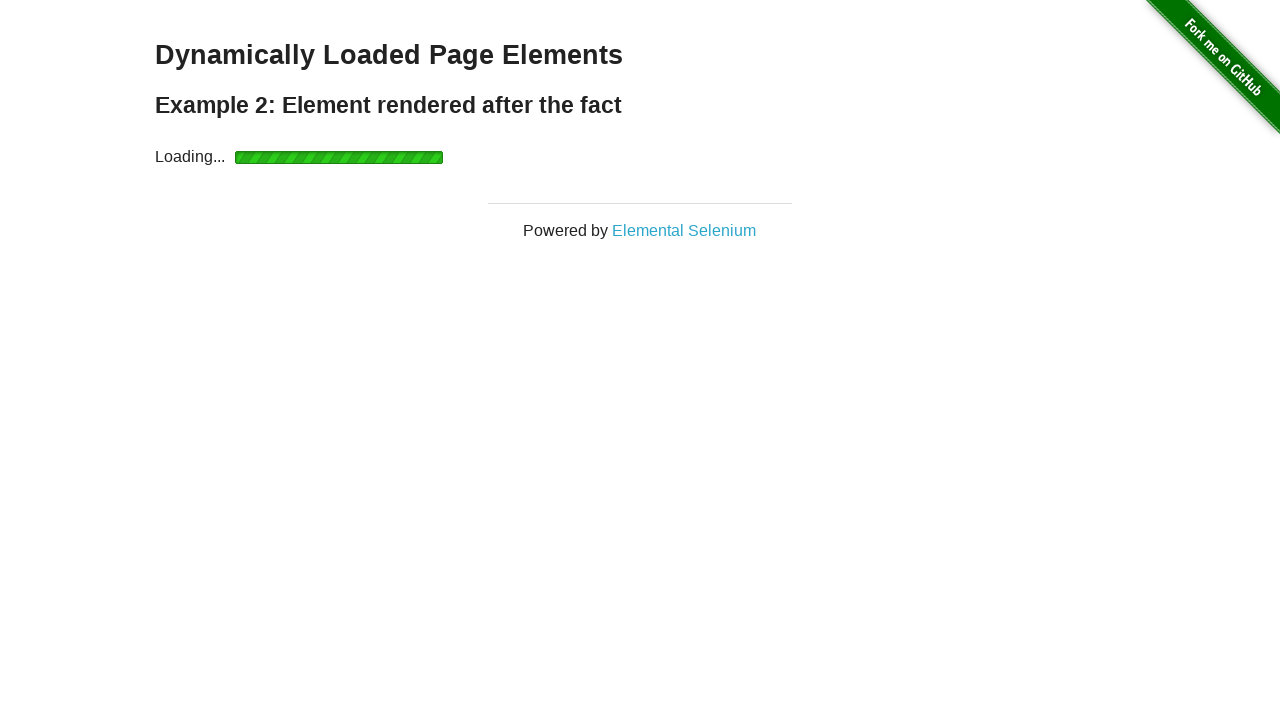

Waited for dynamic content to appear
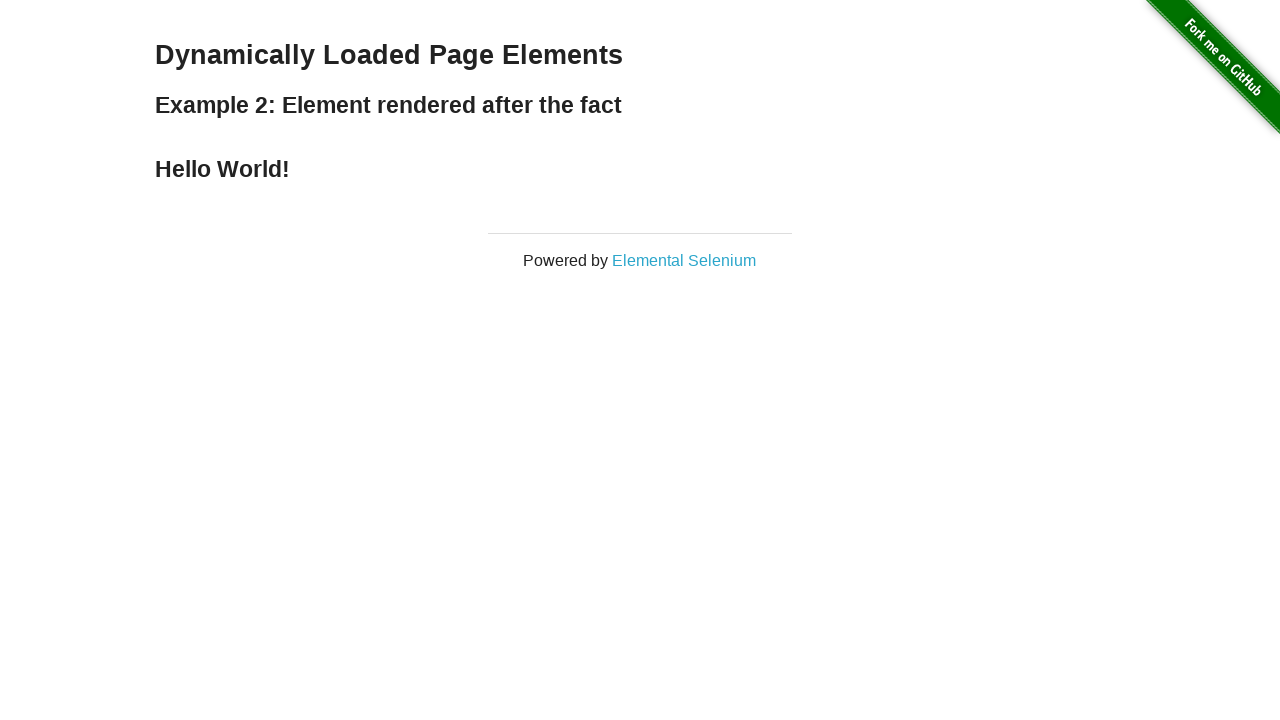

Retrieved dynamically loaded content: Hello World!
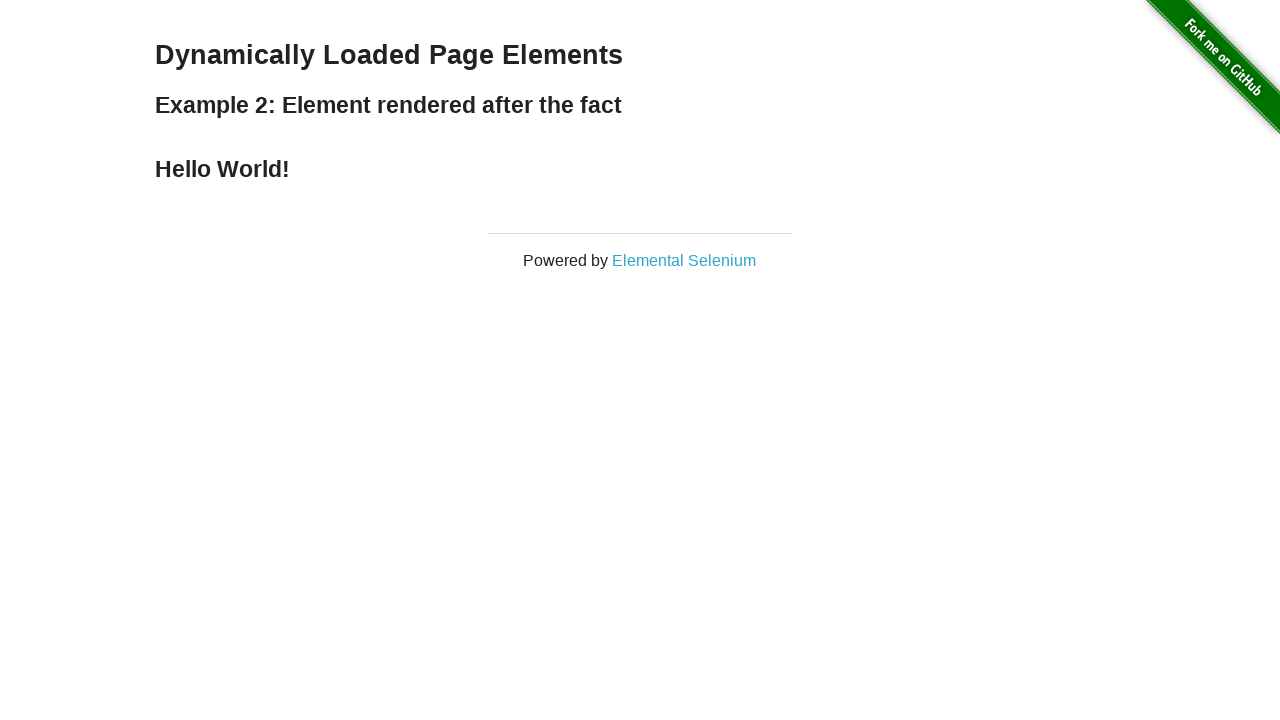

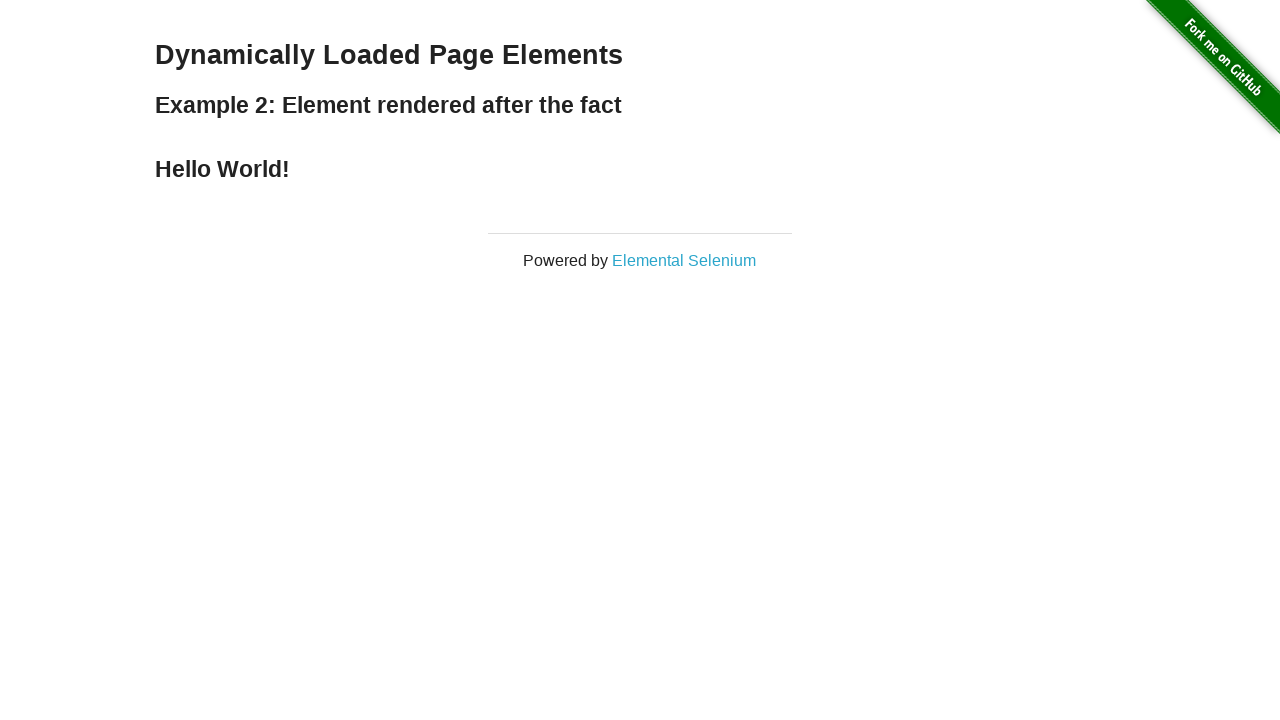